Demonstrates typing search terms into an input field on a webshop page

Starting URL: https://danube-webshop.herokuapp.com/

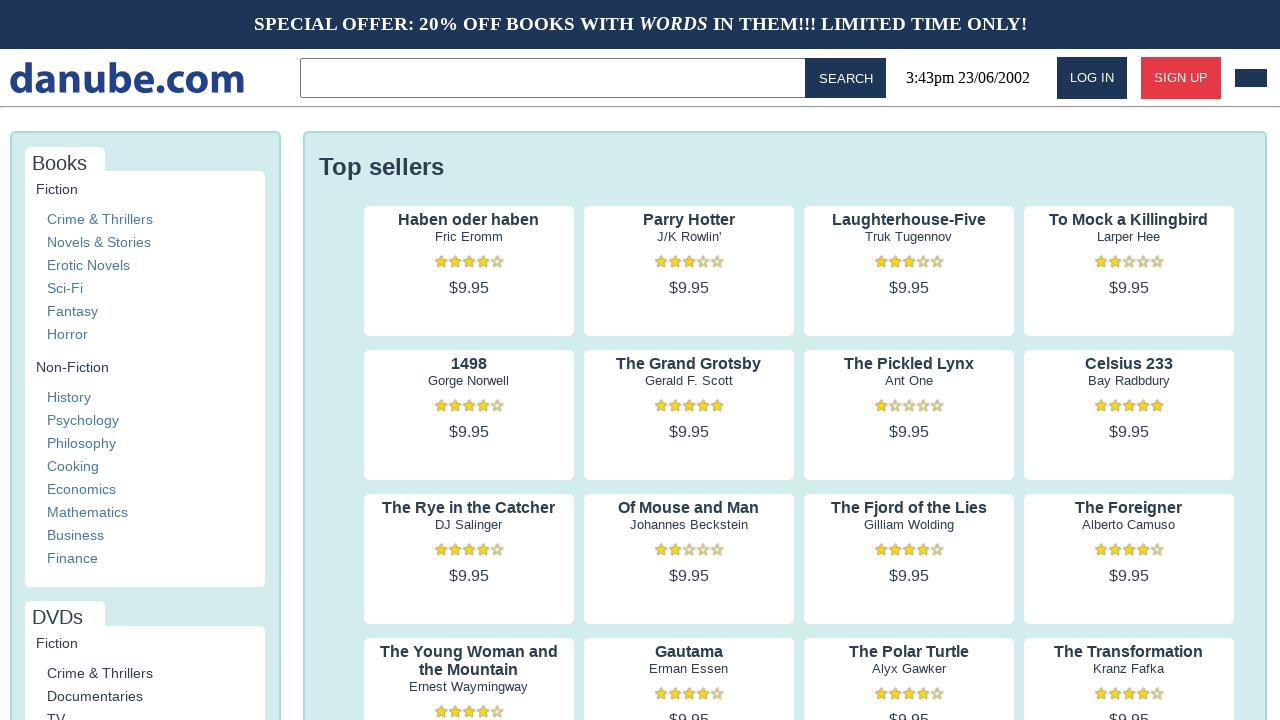

Filled search input field with 'vintage leather jacket' on input
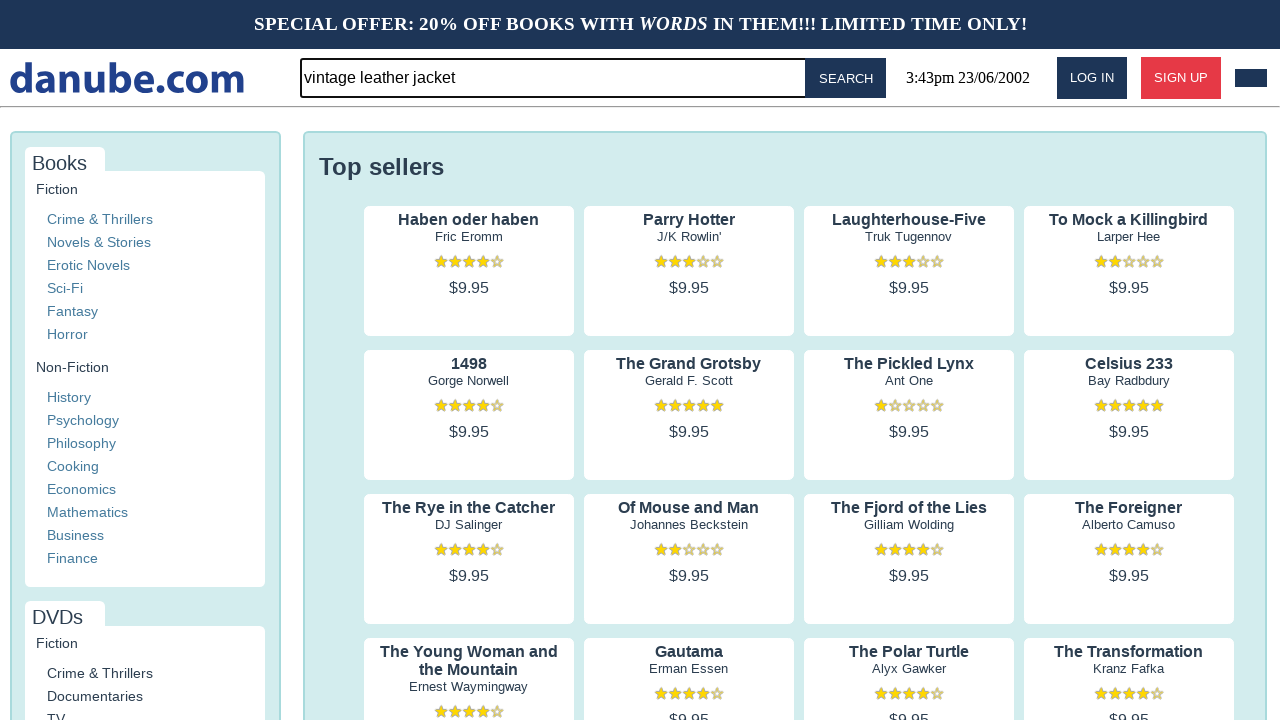

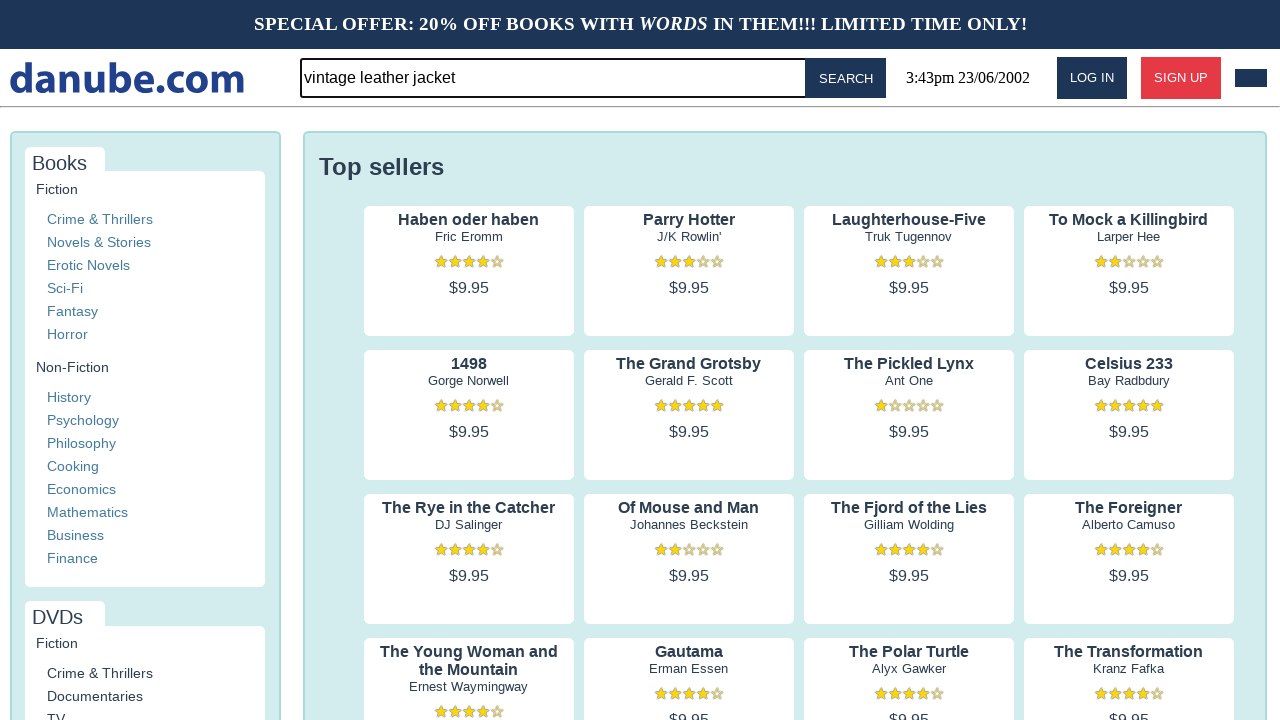